Tests deposit functionality in a demo banking application by selecting a demo customer, choosing an account, and making a deposit

Starting URL: https://www.globalsqa.com/angularJs-protractor/BankingProject/#/login

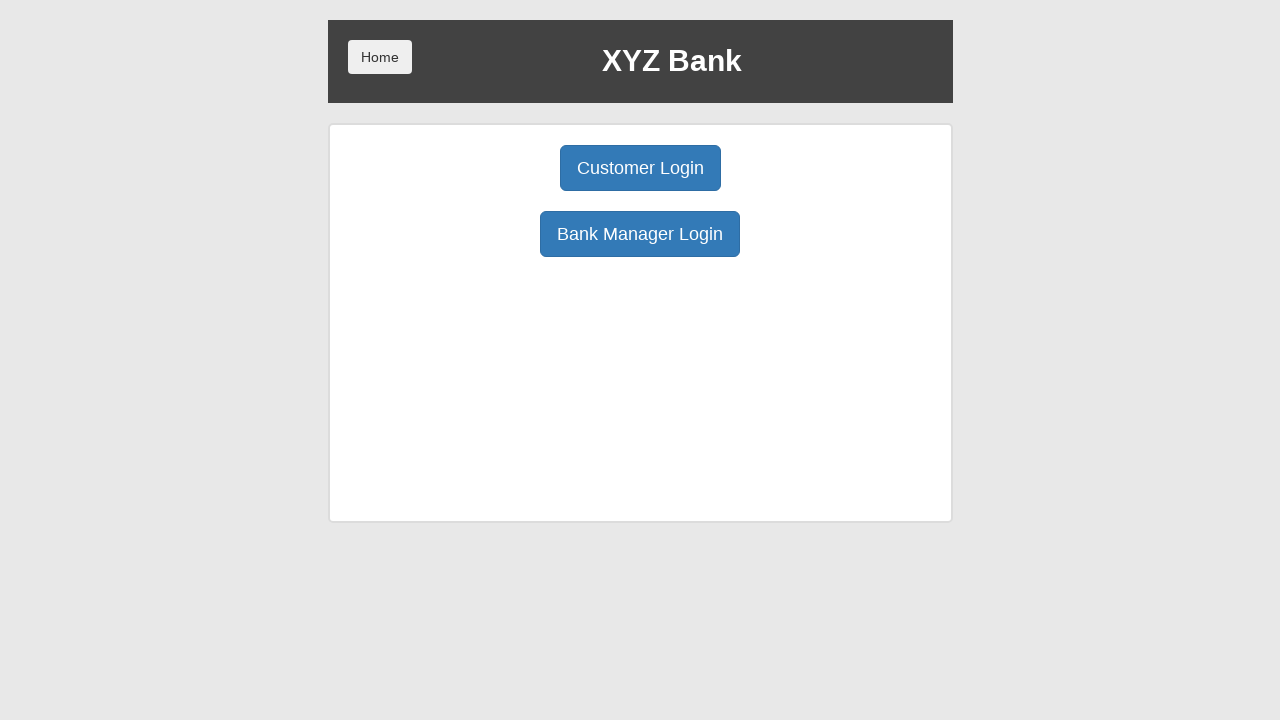

Clicked Customer Login button at (640, 168) on button:has-text('Customer Login')
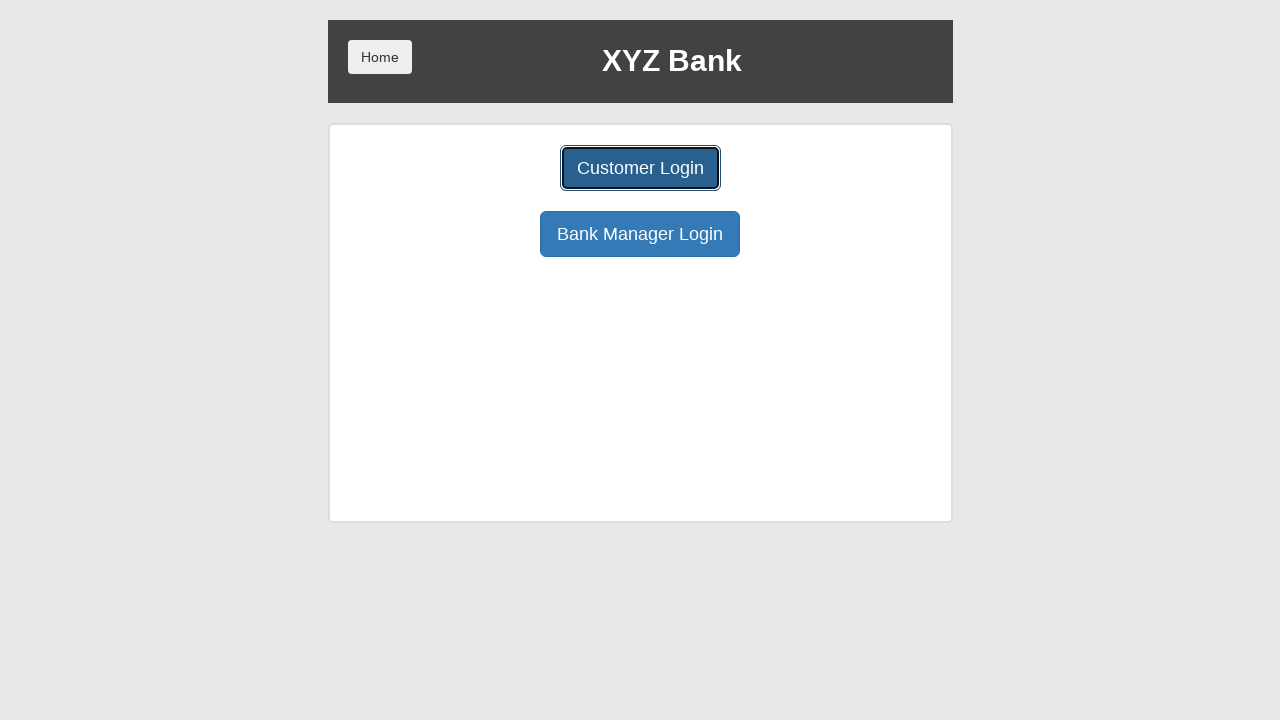

Clicked customer dropdown menu at (640, 187) on select
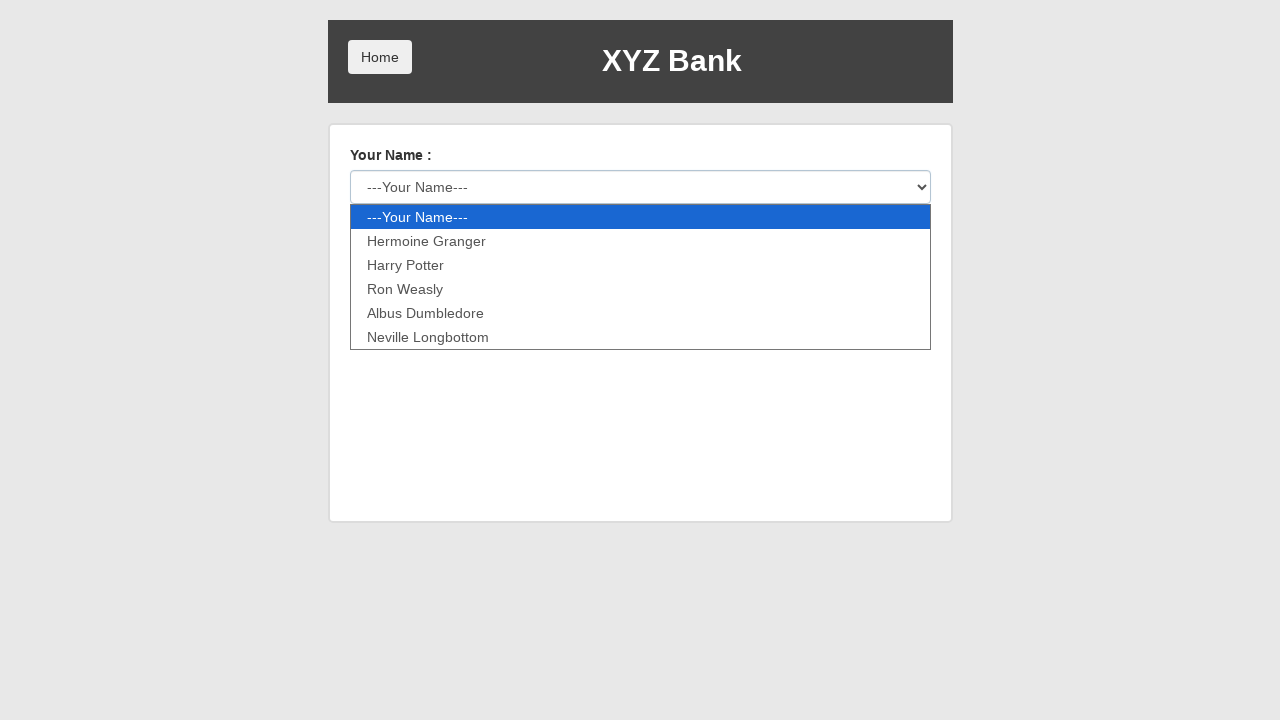

Selected Harry Potter from customer dropdown on select
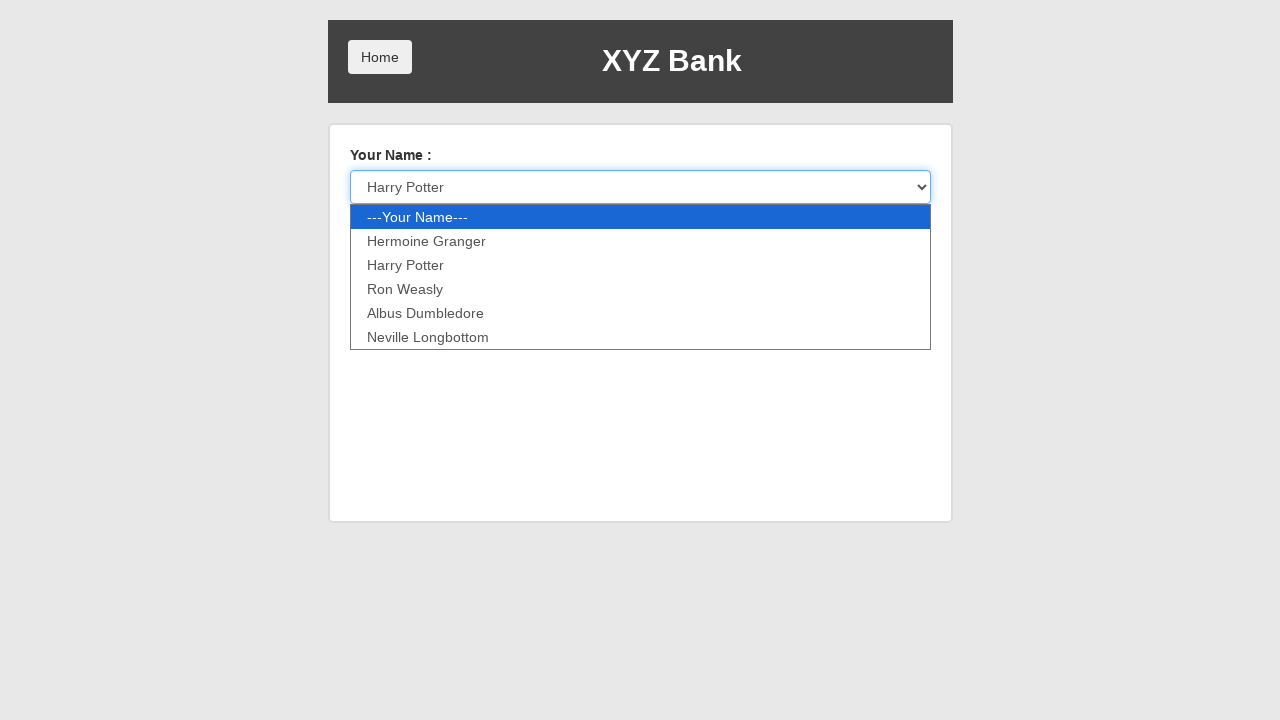

Clicked Login button to authenticate as Harry Potter at (380, 236) on button:has-text('Login')
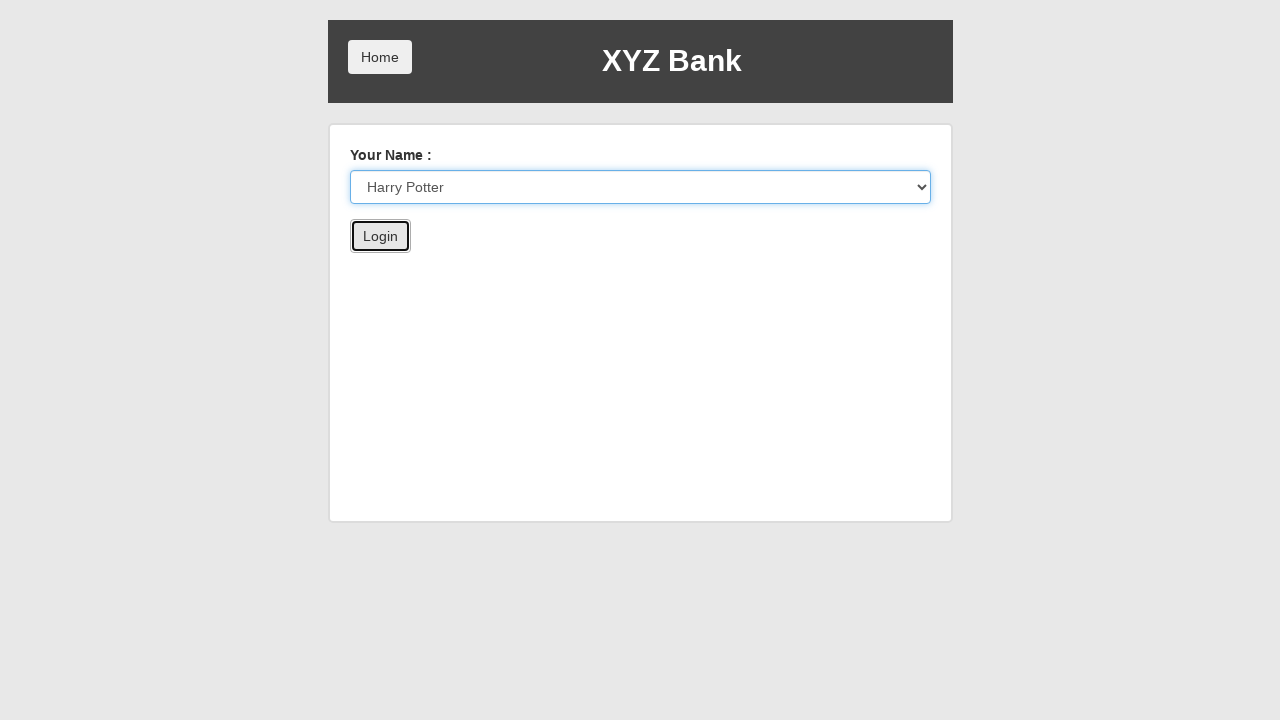

Clicked account dropdown menu at (616, 166) on select
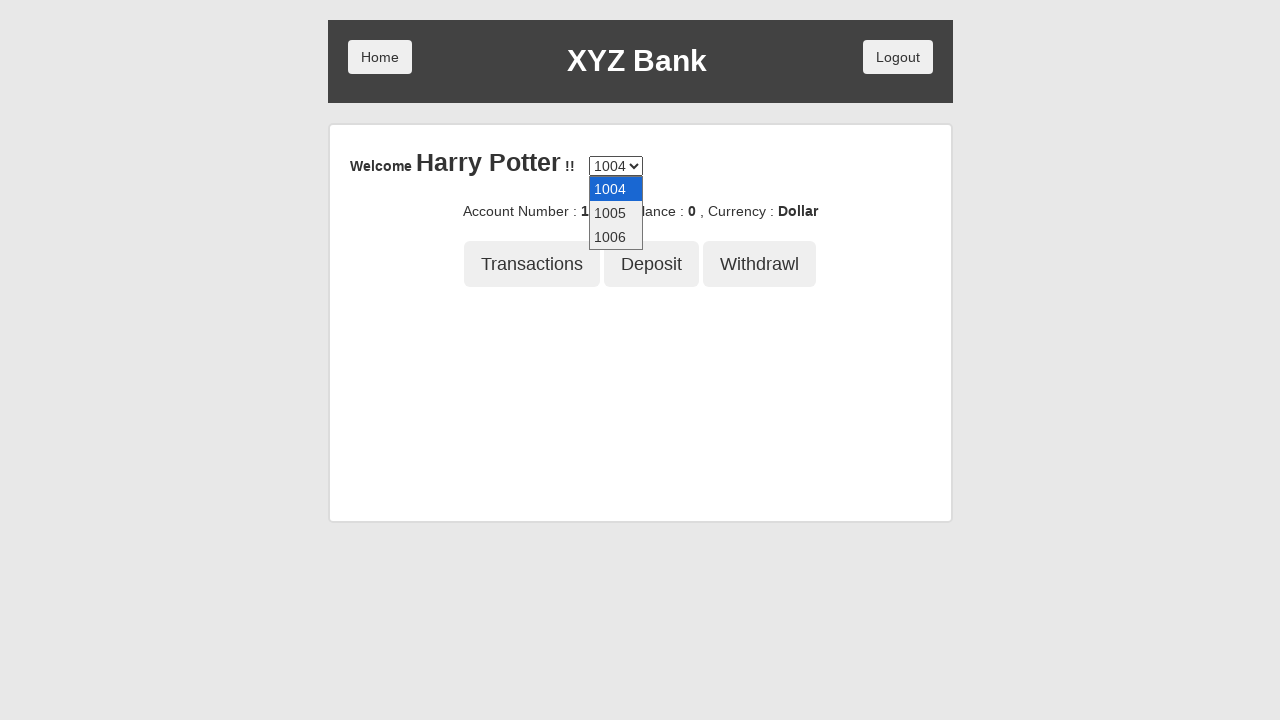

Selected account 1004 from account dropdown on select
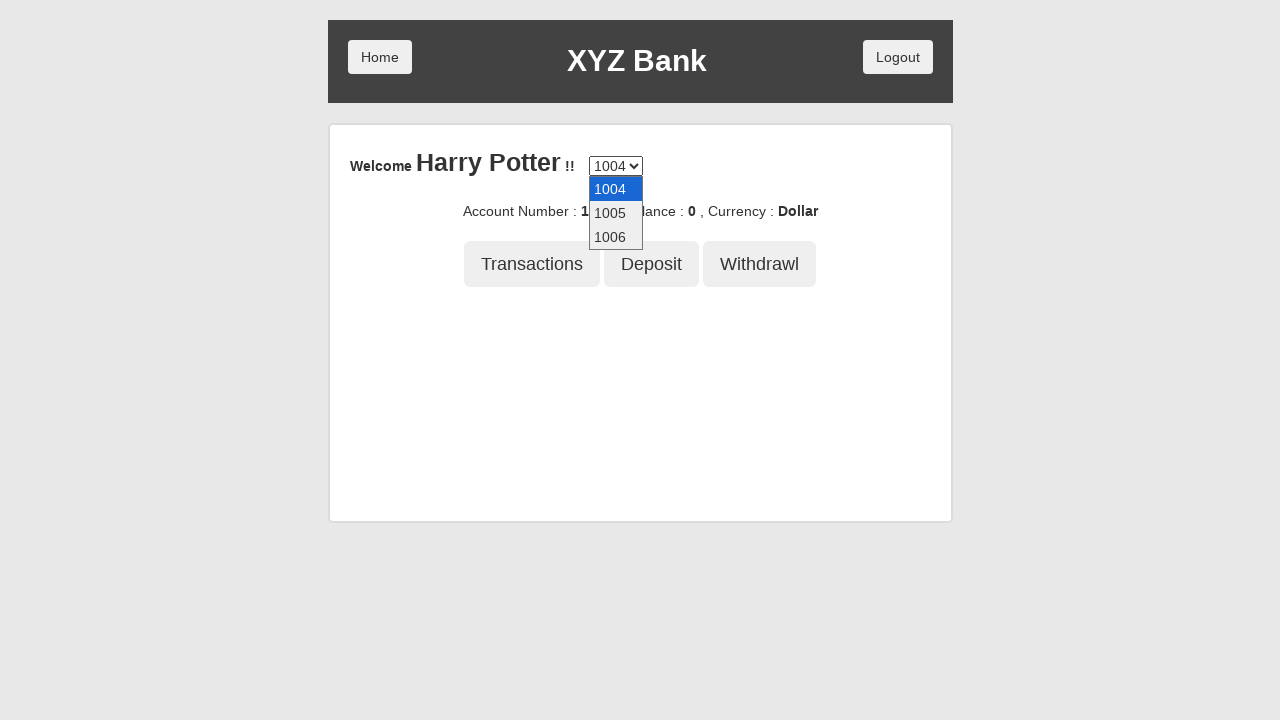

Clicked Deposit button to open deposit form at (652, 264) on button[ng-click='deposit()']
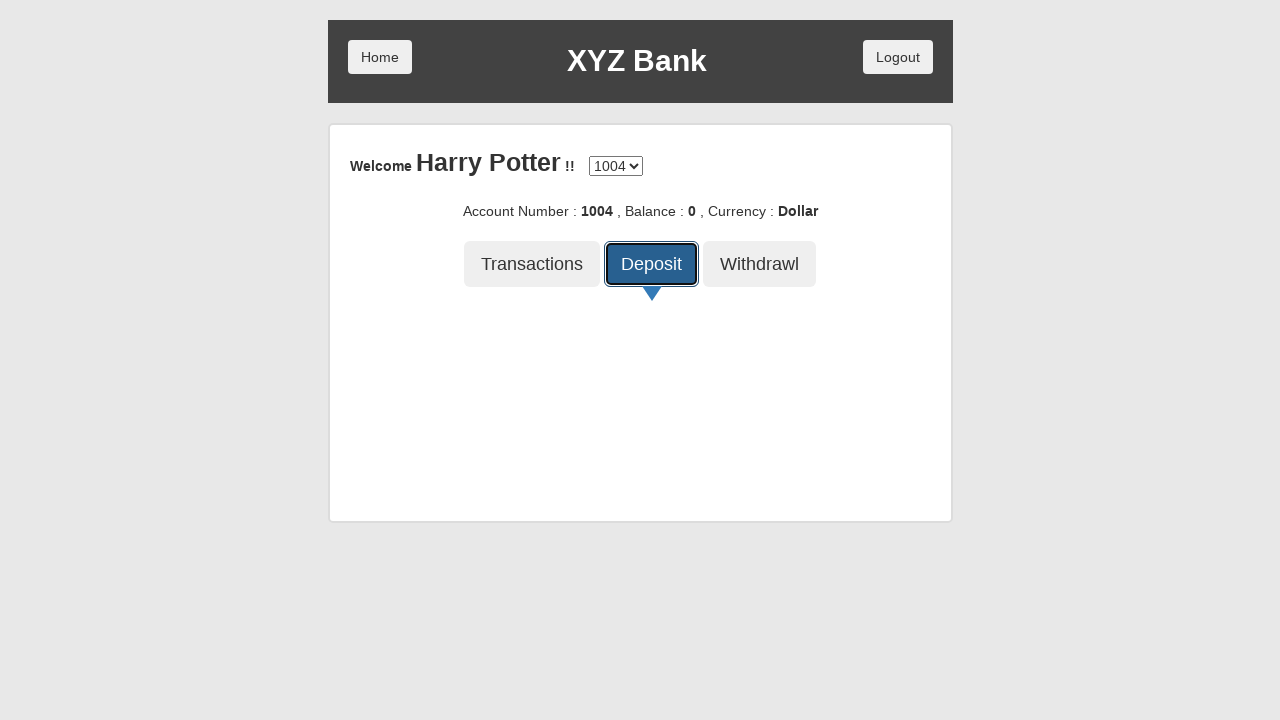

Entered deposit amount of 1000 on input[placeholder='amount']
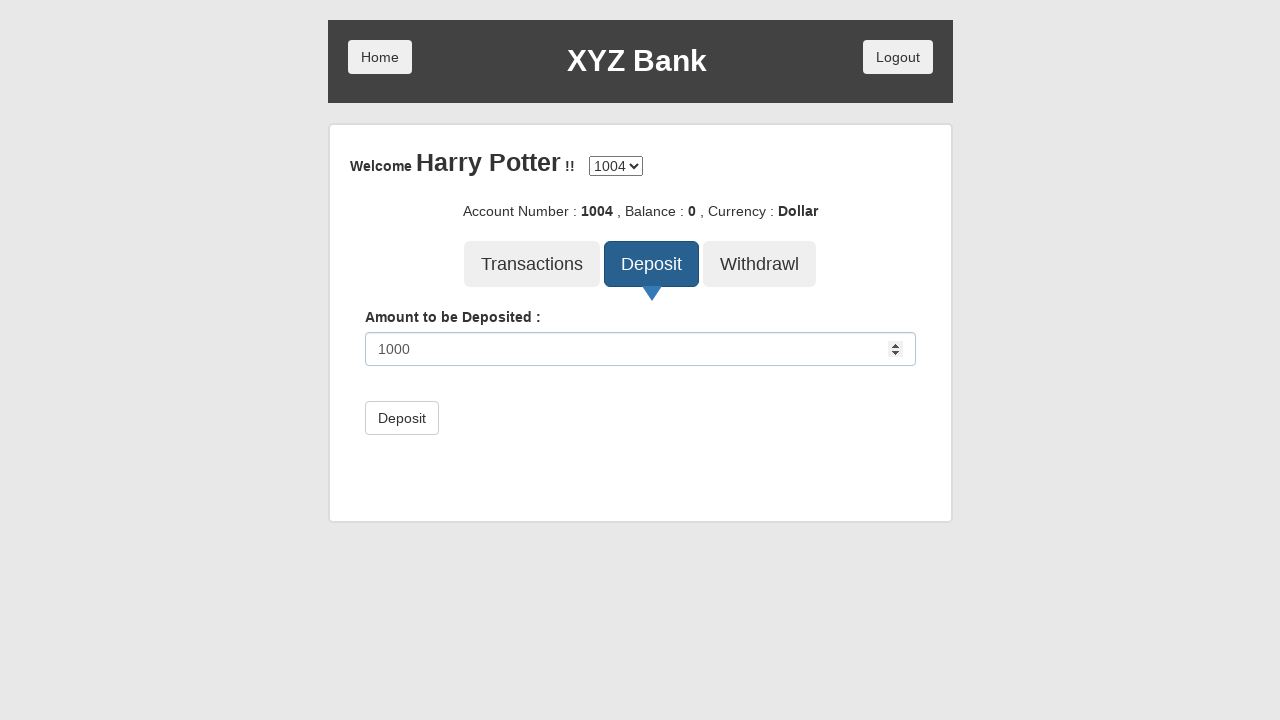

Clicked Deposit button to submit the deposit transaction at (402, 418) on button:has-text('Deposit'):not([ng-click])
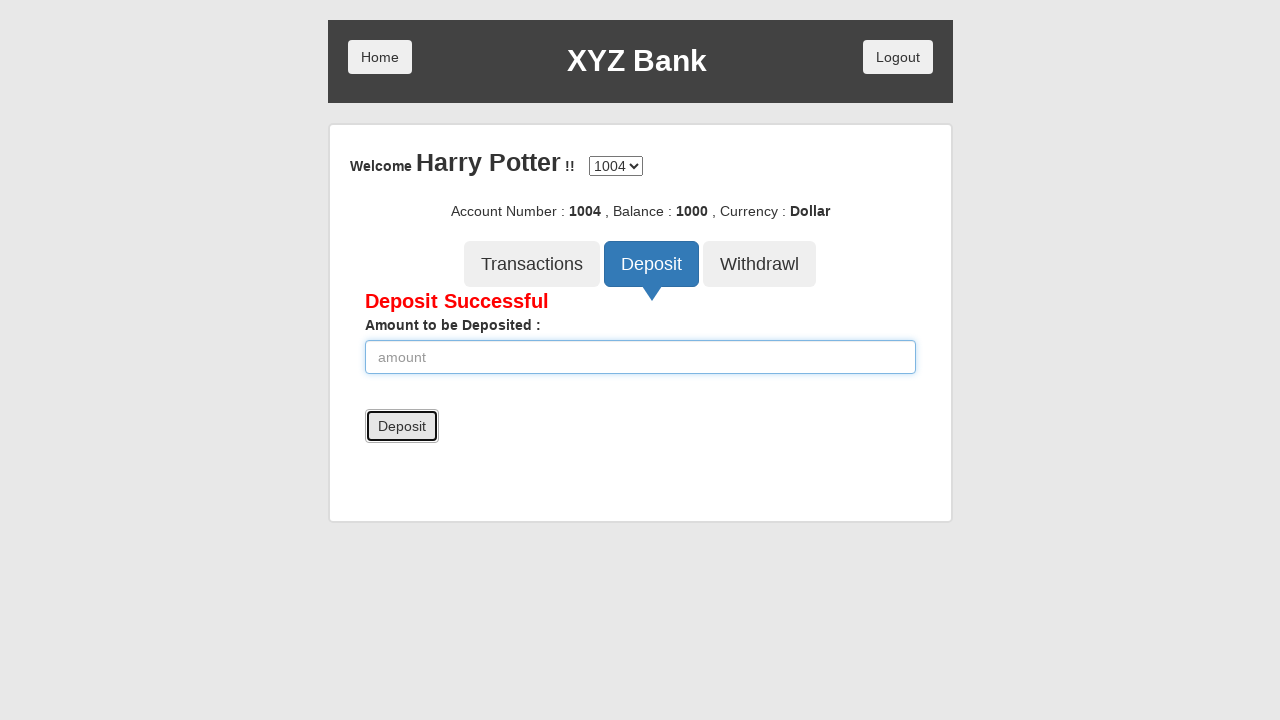

Deposit transaction completed successfully
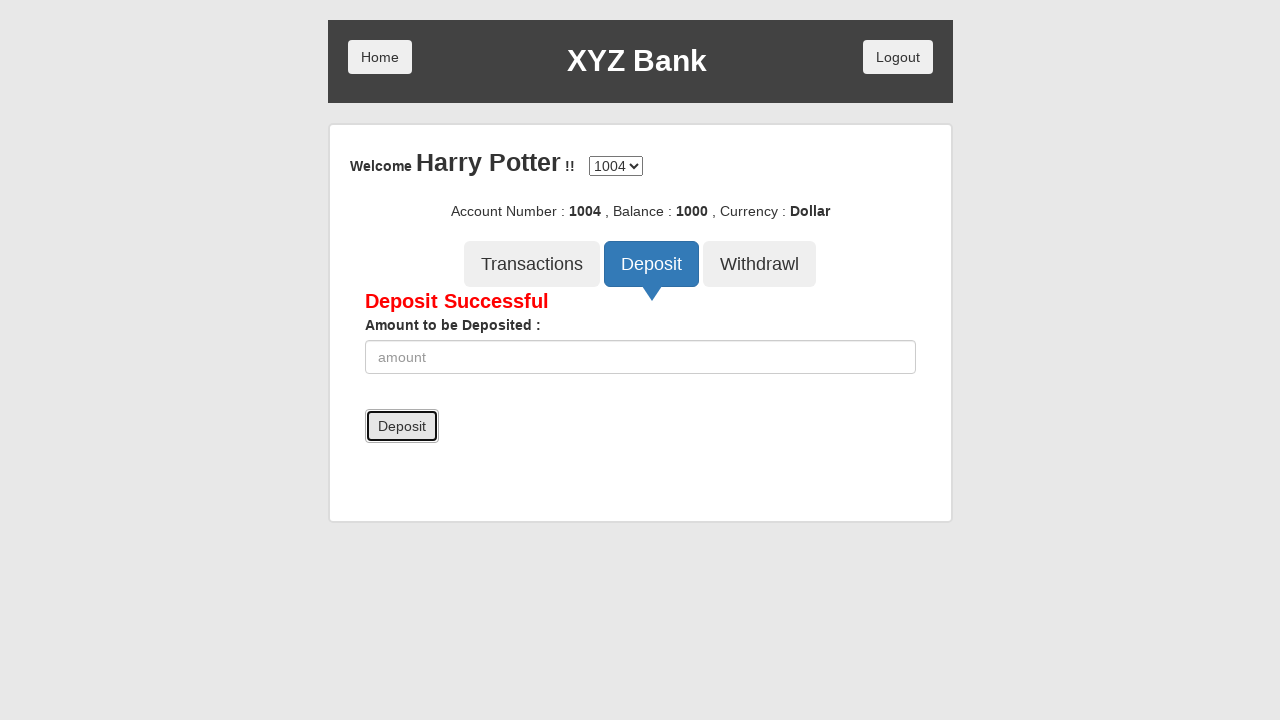

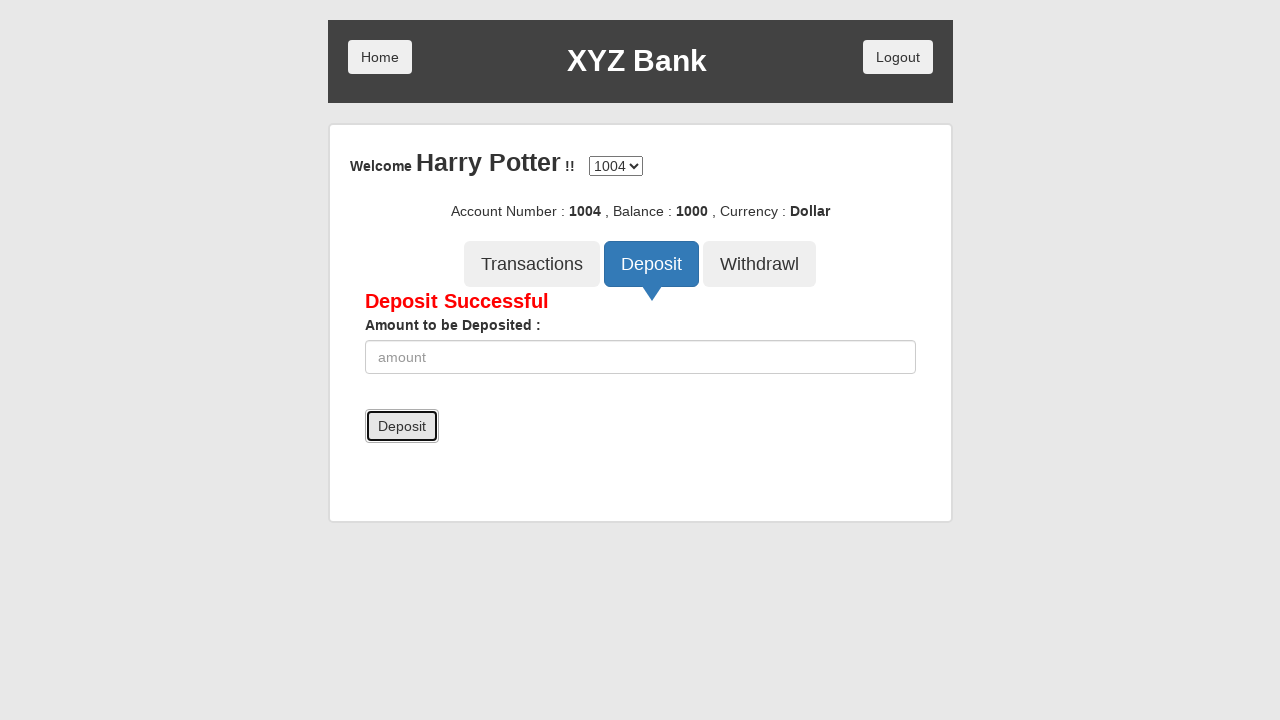